Tests login failure with both invalid username and password on a practice site

Starting URL: https://the-internet.herokuapp.com/login

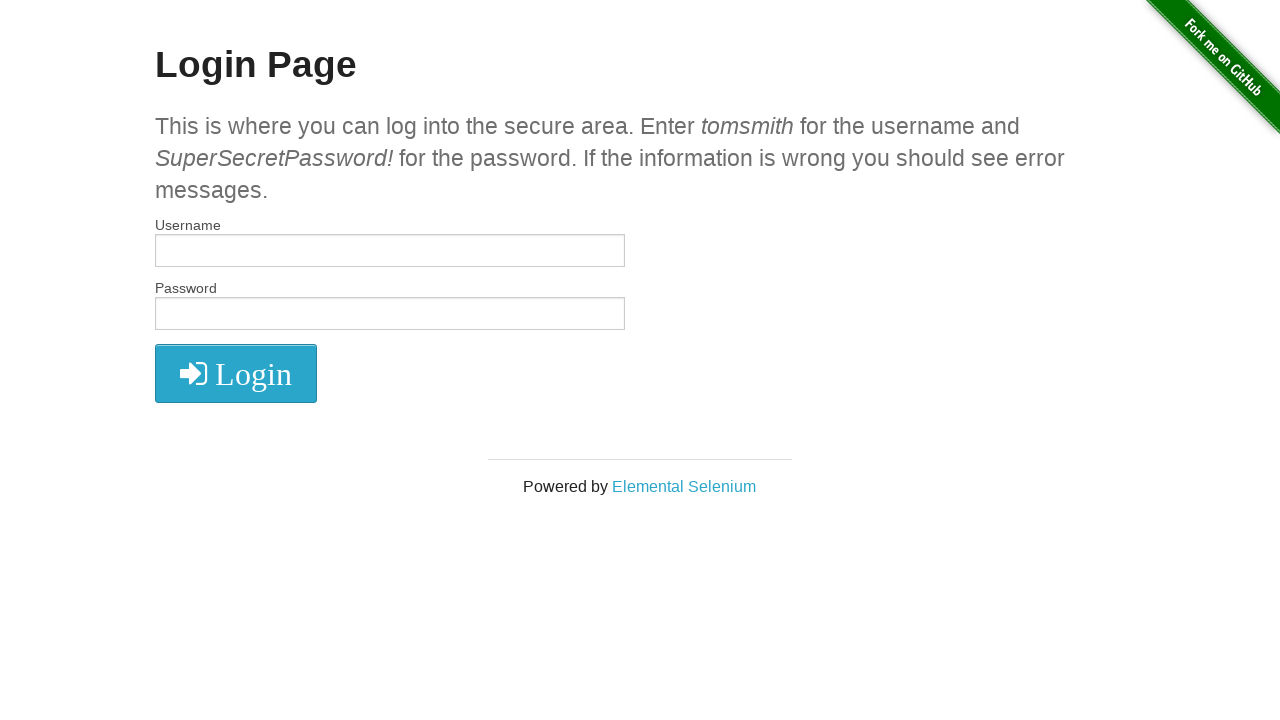

Filled username field with invalid username '1' on #username
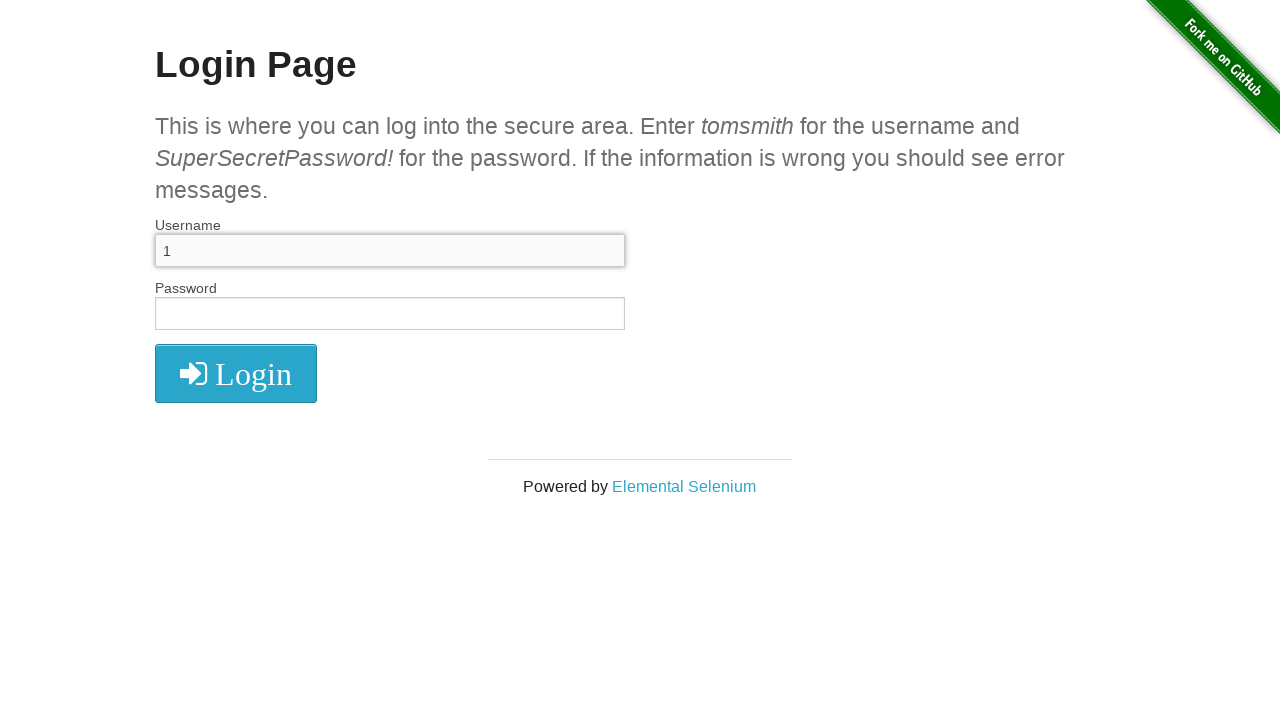

Filled password field with invalid password '1' on #password
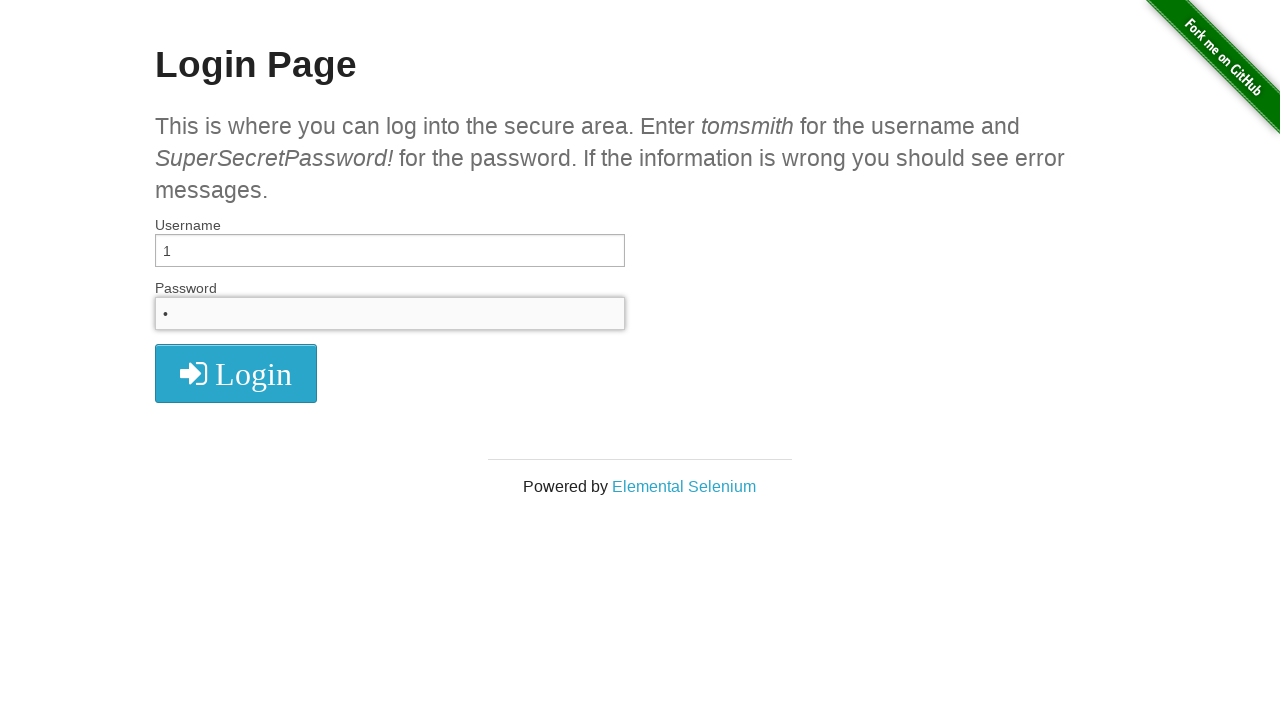

Clicked login button at (236, 373) on .radius
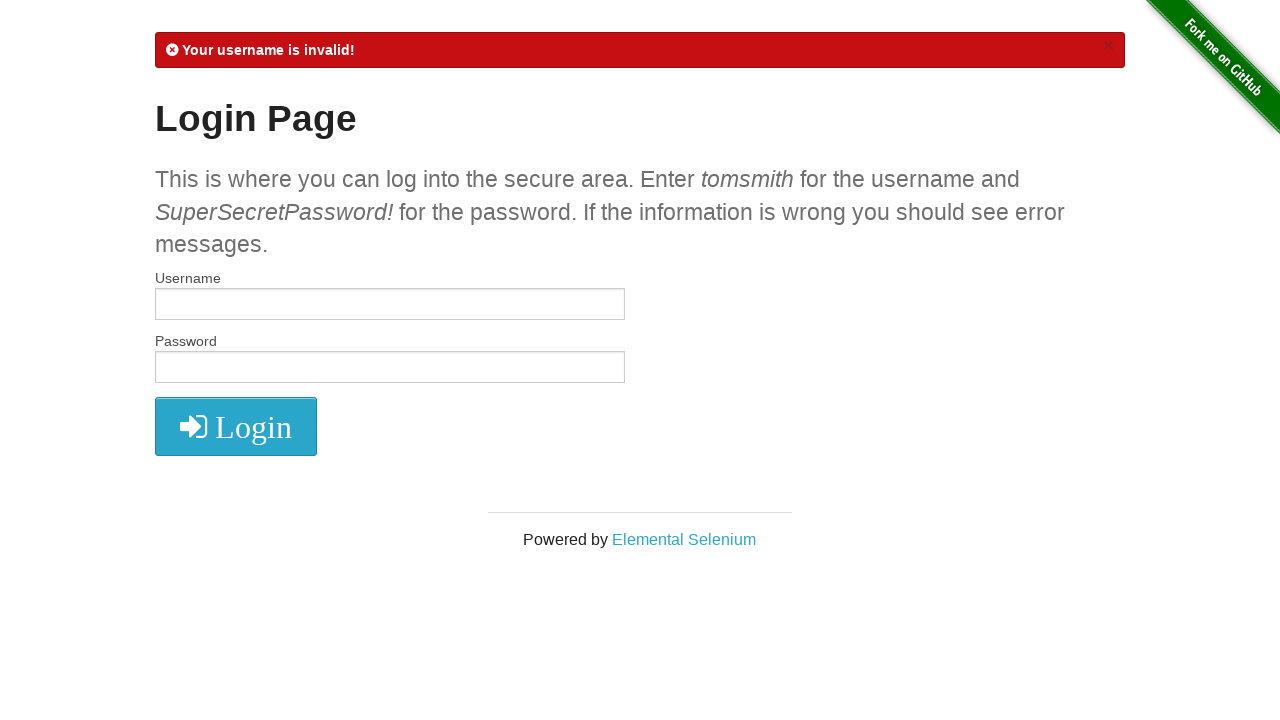

Error message appeared, confirming login failure with invalid credentials
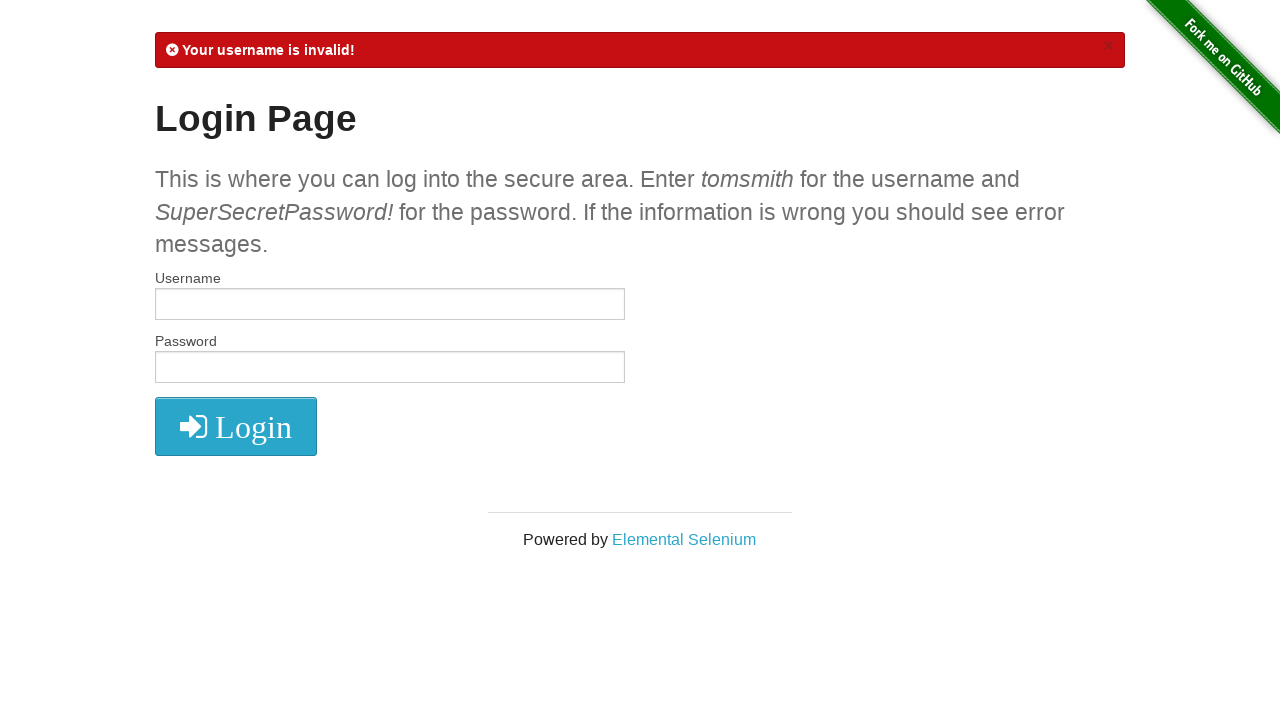

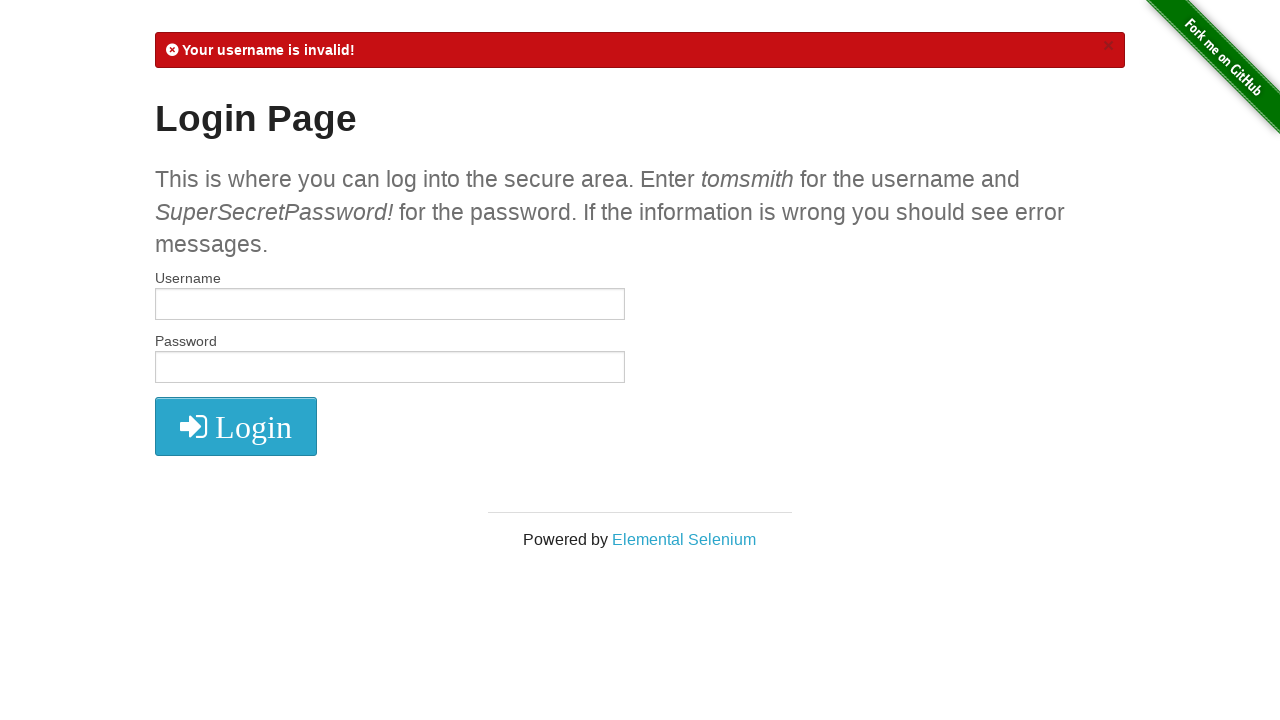